Tests that whitespace is trimmed from edited todo text.

Starting URL: https://demo.playwright.dev/todomvc

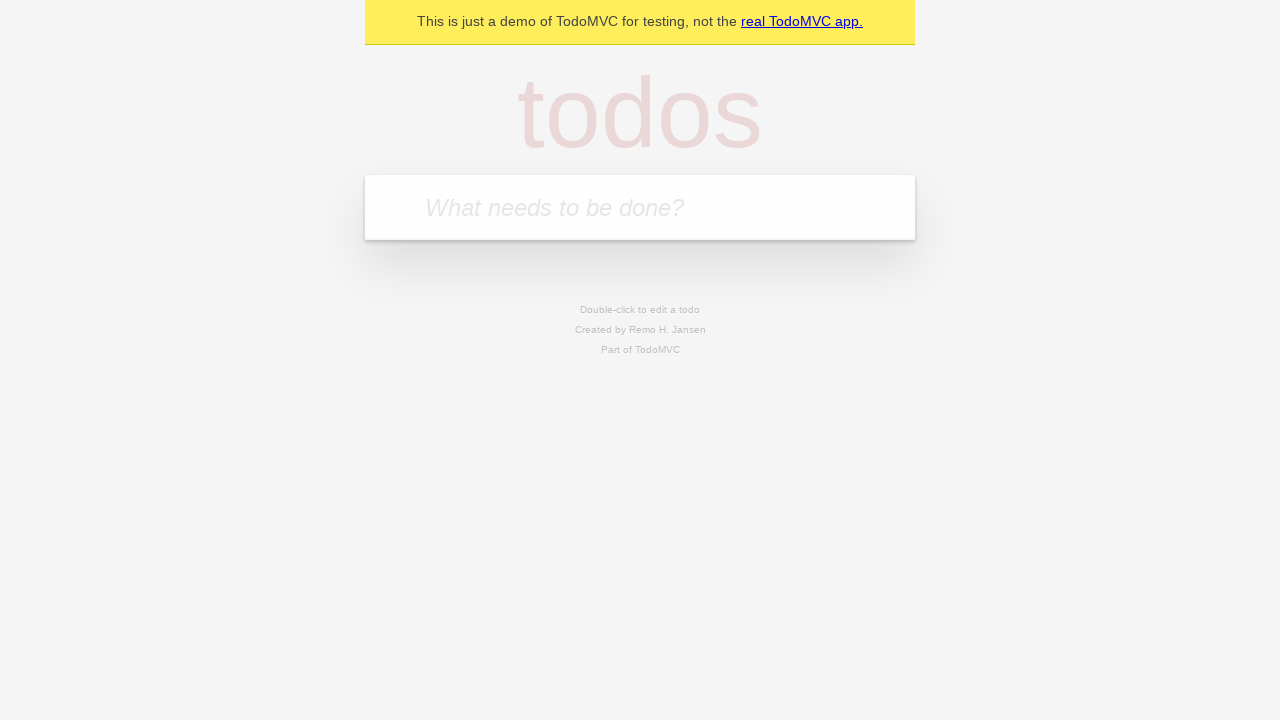

Located the todo input field
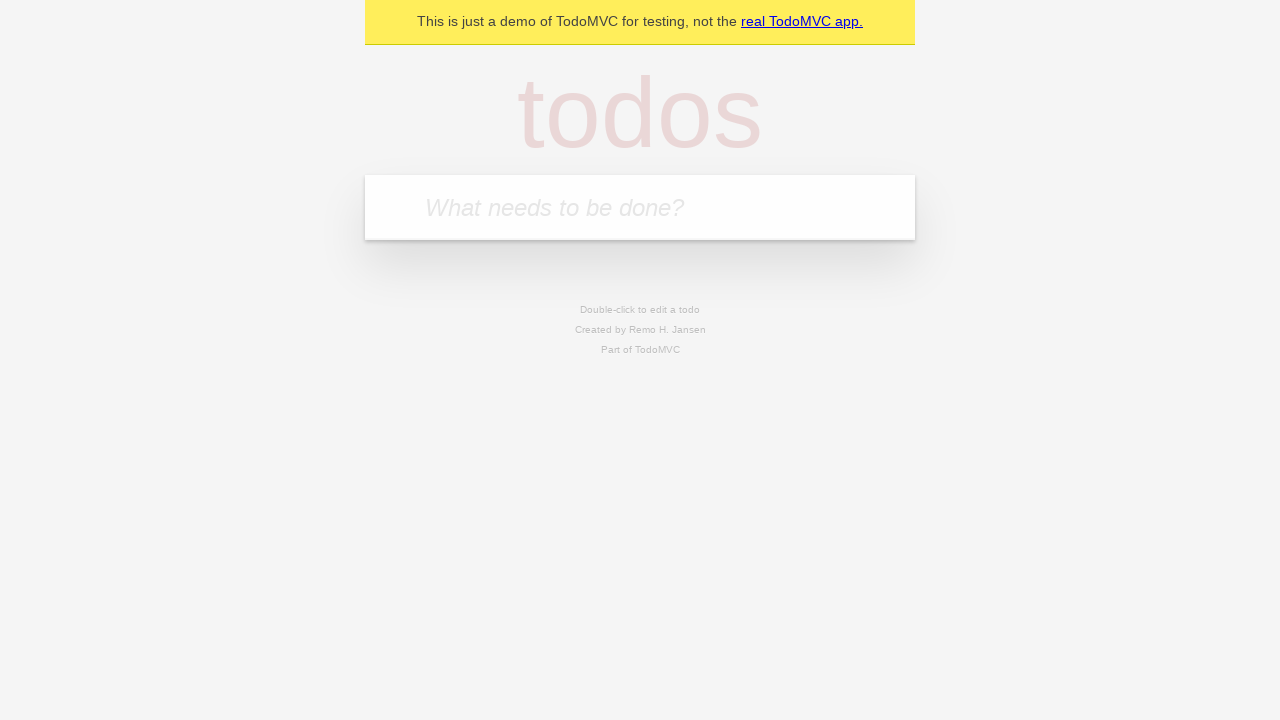

Filled first todo with 'buy some cheese' on internal:attr=[placeholder="What needs to be done?"i]
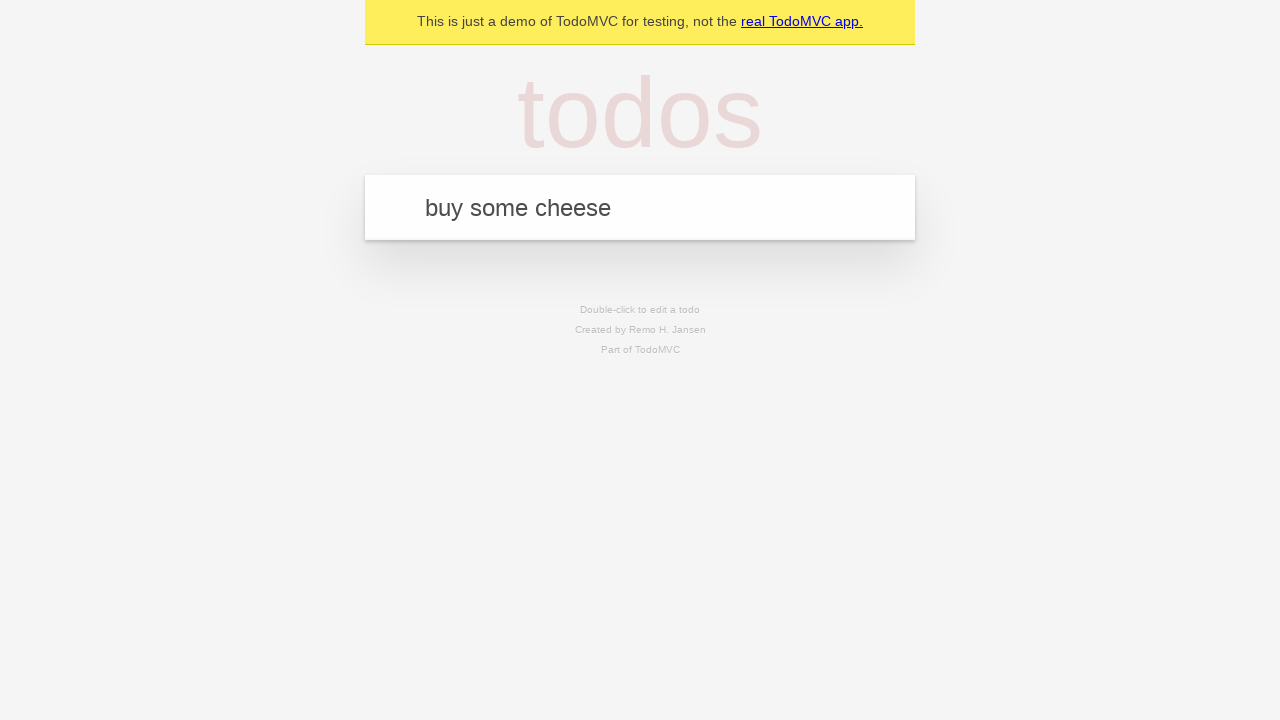

Pressed Enter to create first todo on internal:attr=[placeholder="What needs to be done?"i]
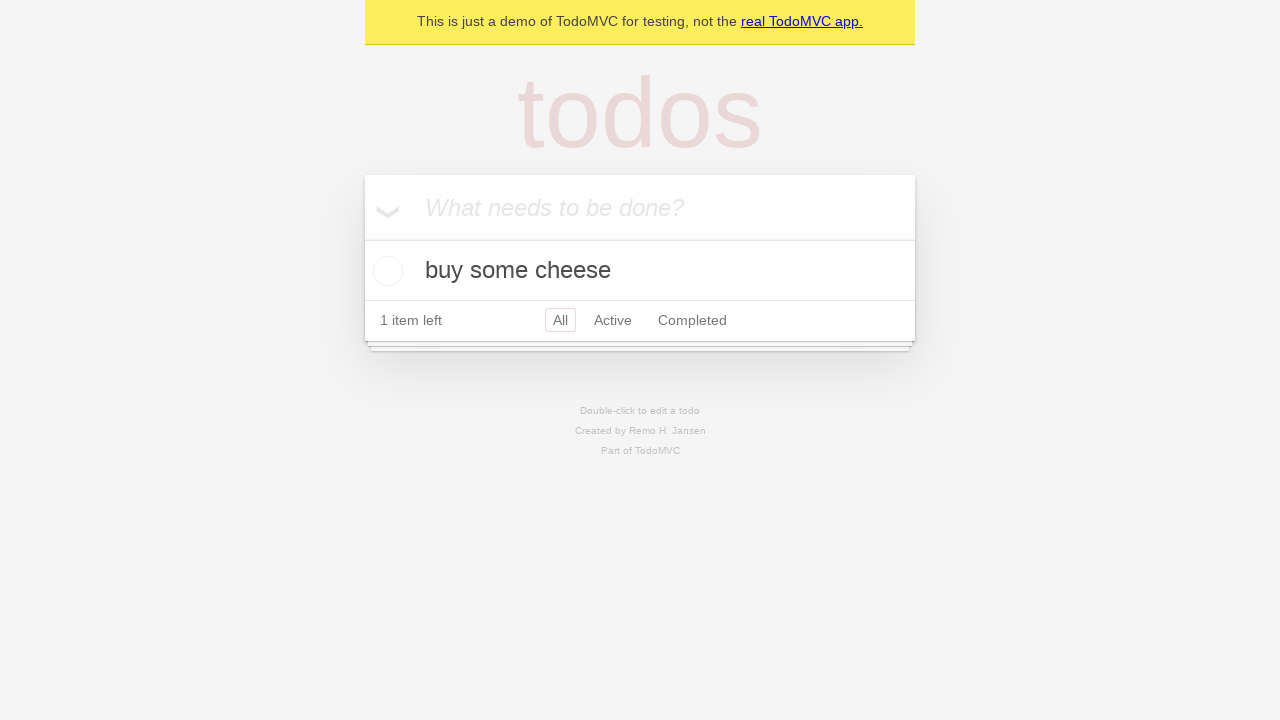

Filled second todo with 'feed the cat' on internal:attr=[placeholder="What needs to be done?"i]
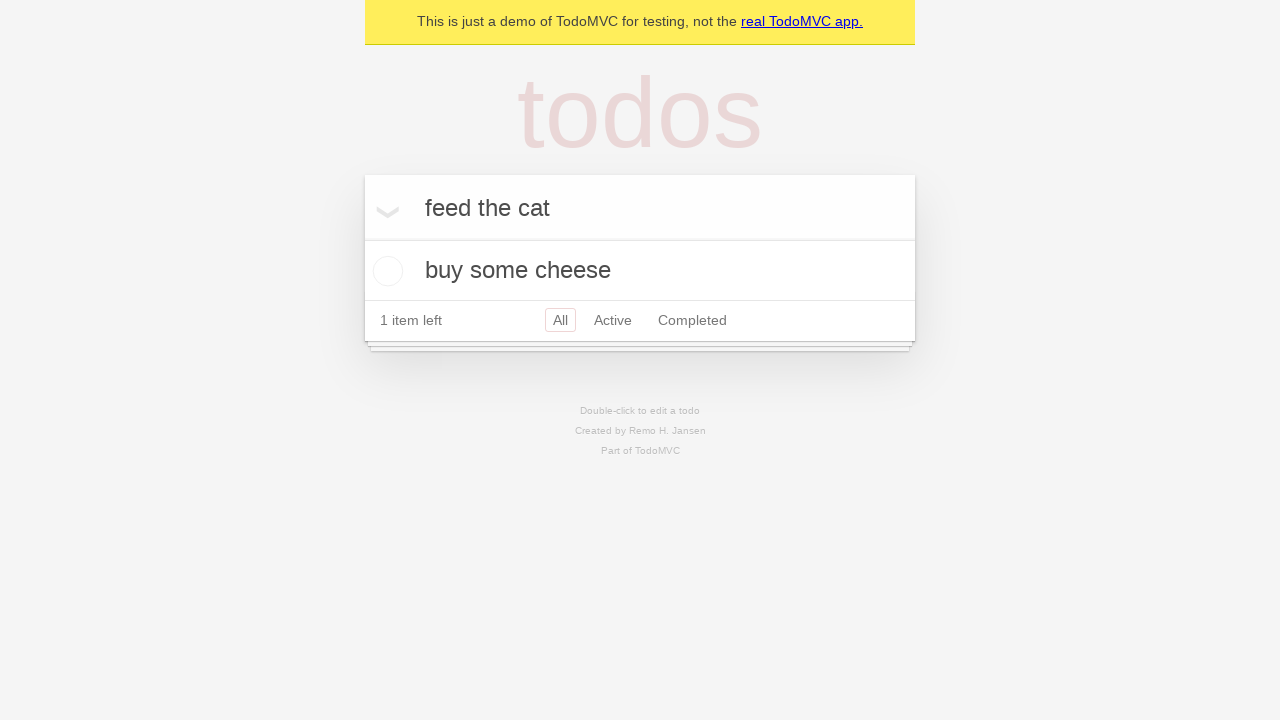

Pressed Enter to create second todo on internal:attr=[placeholder="What needs to be done?"i]
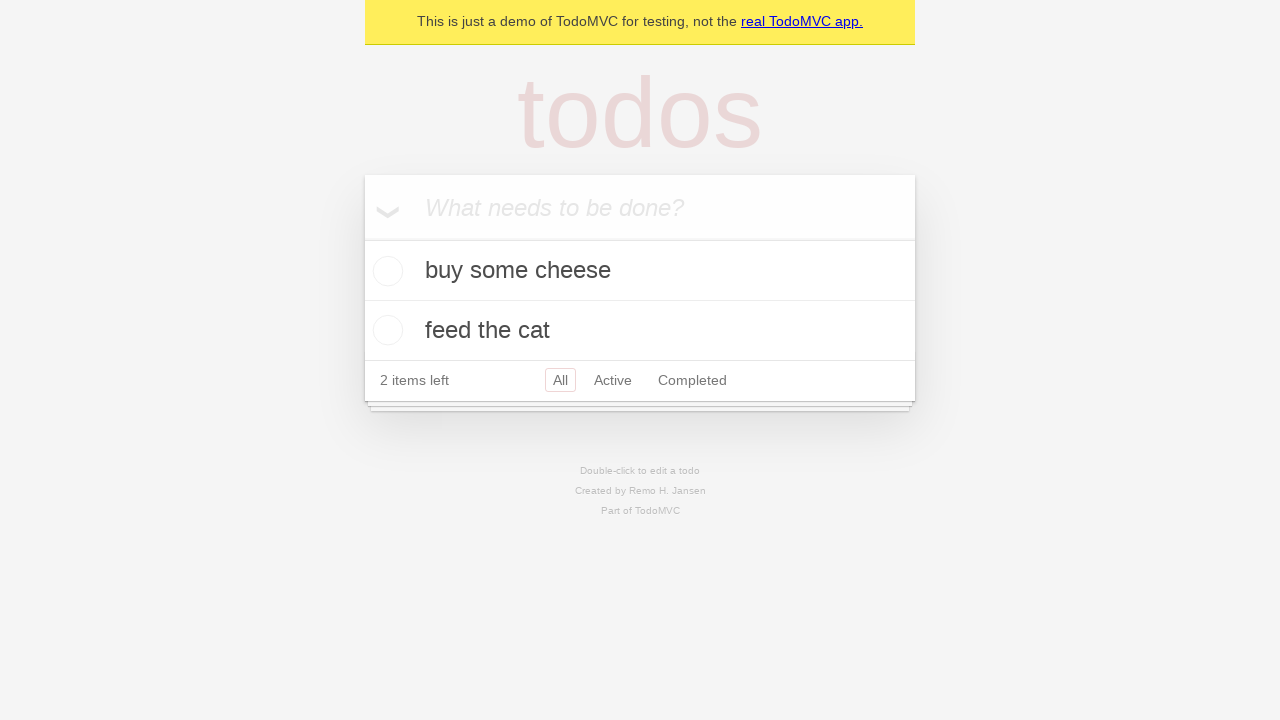

Filled third todo with 'book a doctors appointment' on internal:attr=[placeholder="What needs to be done?"i]
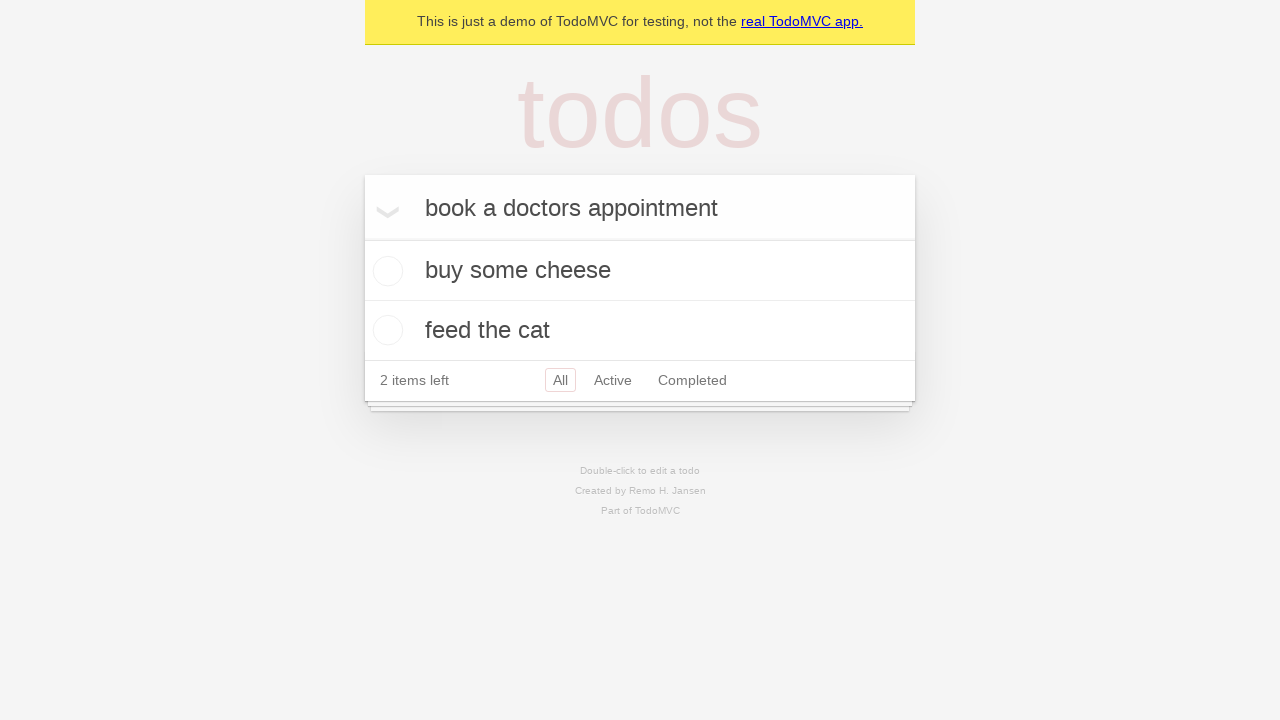

Pressed Enter to create third todo on internal:attr=[placeholder="What needs to be done?"i]
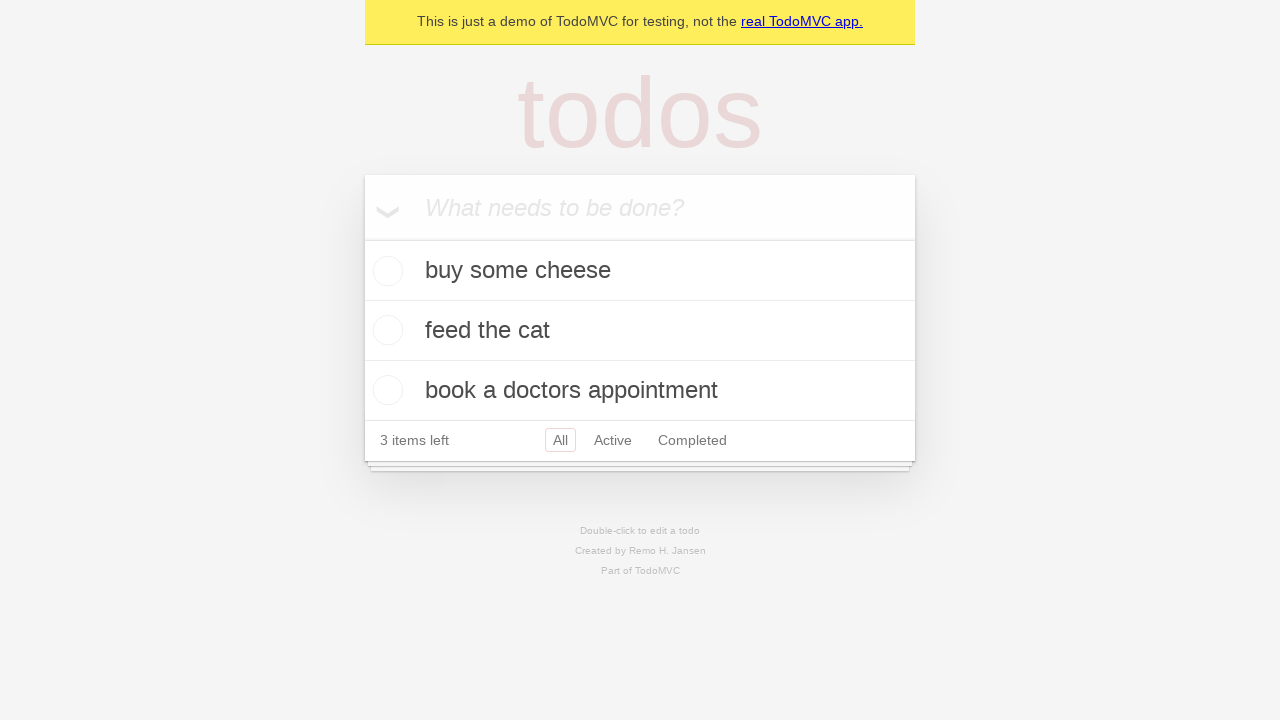

Located all todo items
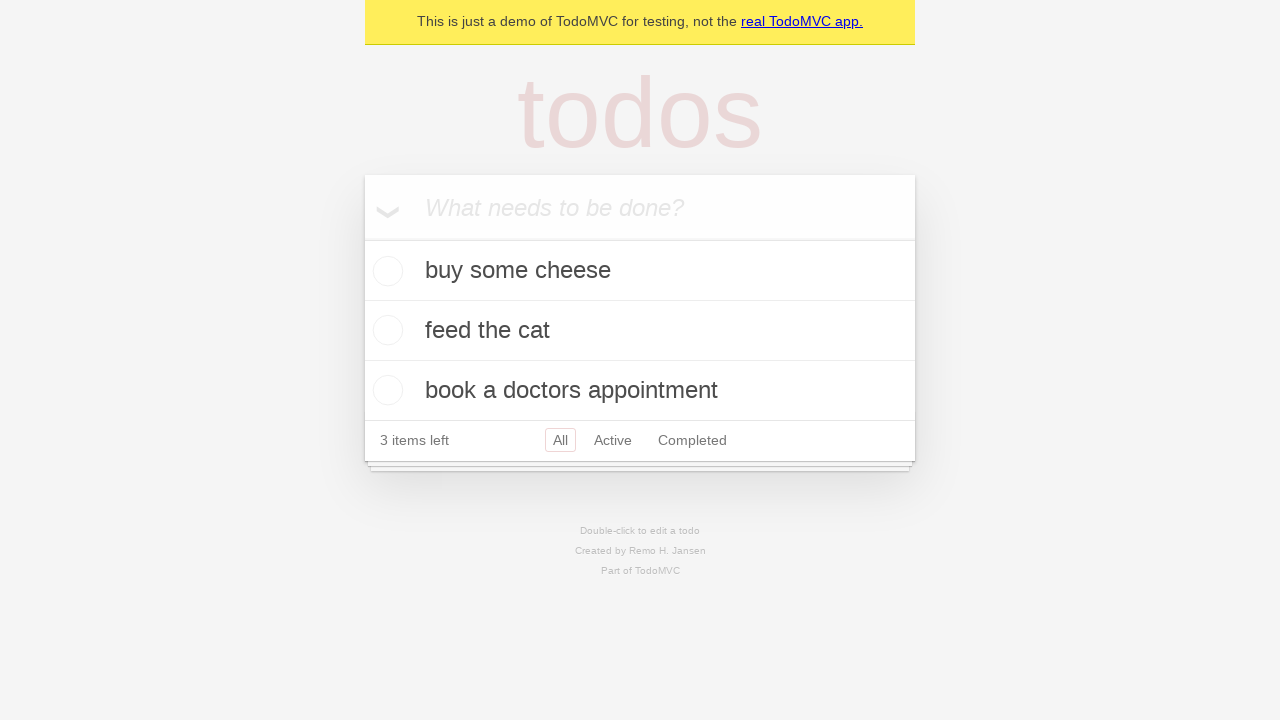

Double-clicked second todo to enter edit mode at (640, 331) on internal:testid=[data-testid="todo-item"s] >> nth=1
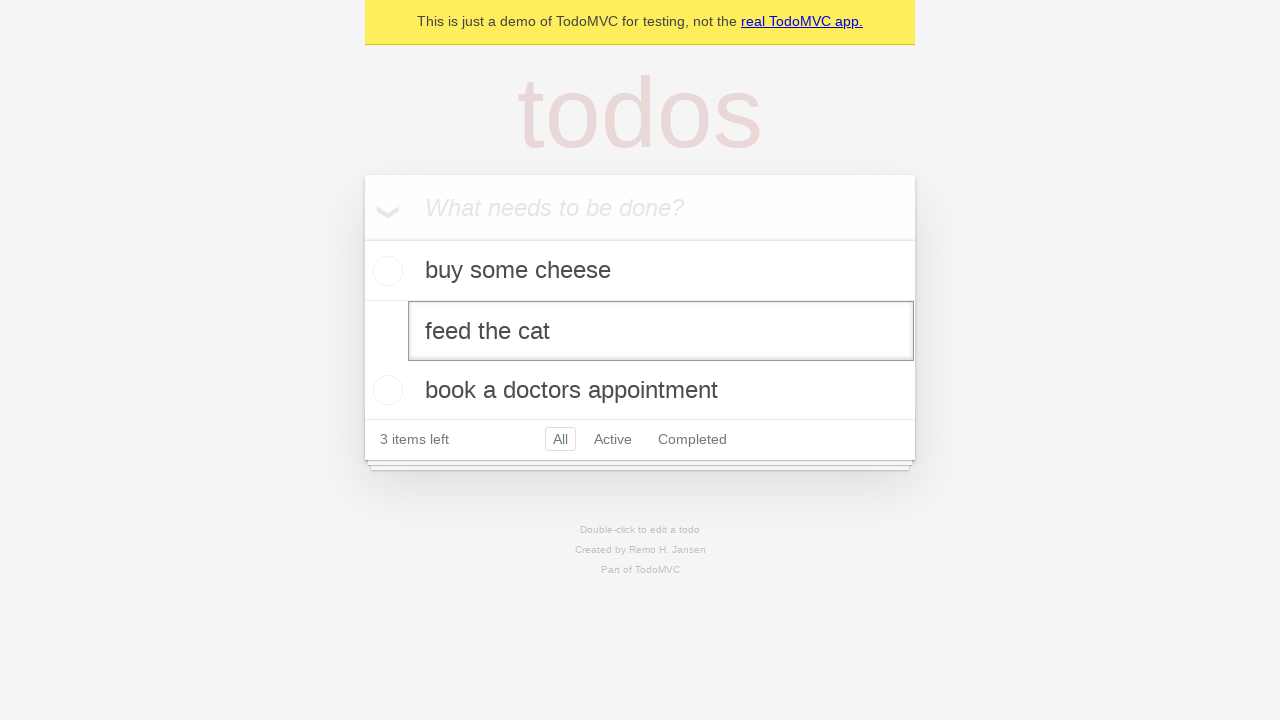

Filled edit field with text containing leading and trailing whitespace on internal:testid=[data-testid="todo-item"s] >> nth=1 >> internal:role=textbox[nam
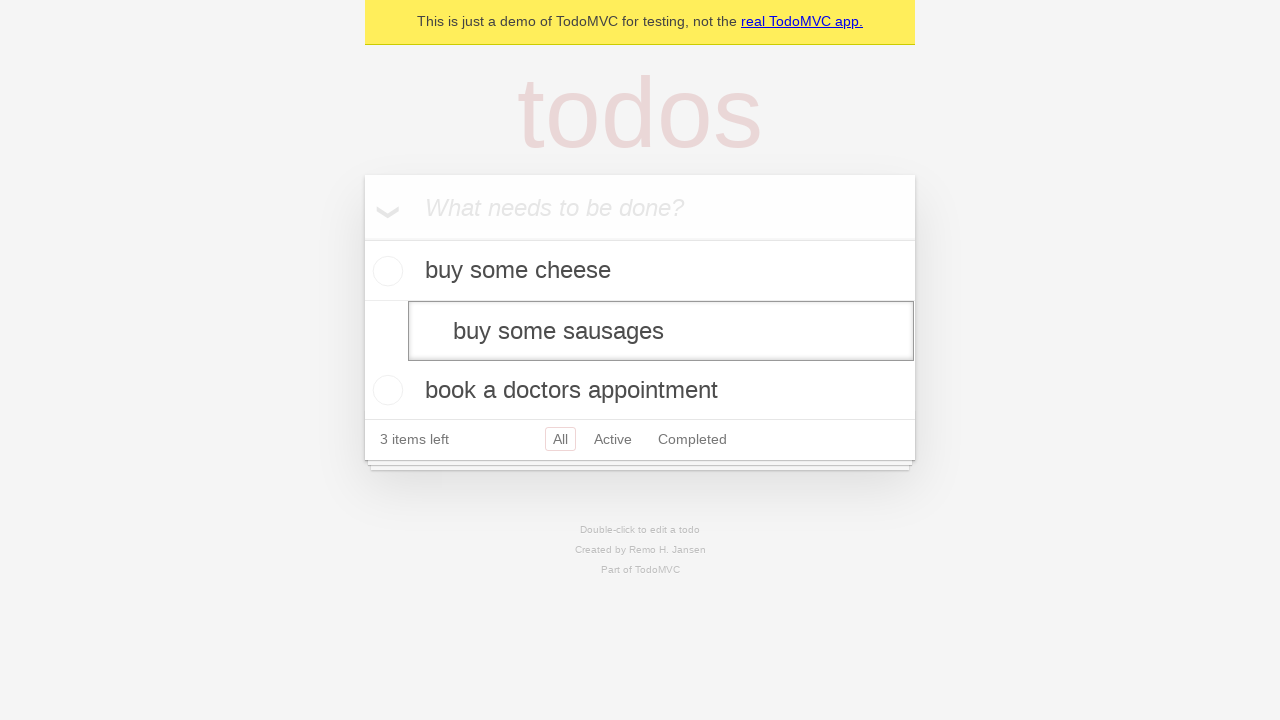

Pressed Enter to confirm edit and verify whitespace trimming on internal:testid=[data-testid="todo-item"s] >> nth=1 >> internal:role=textbox[nam
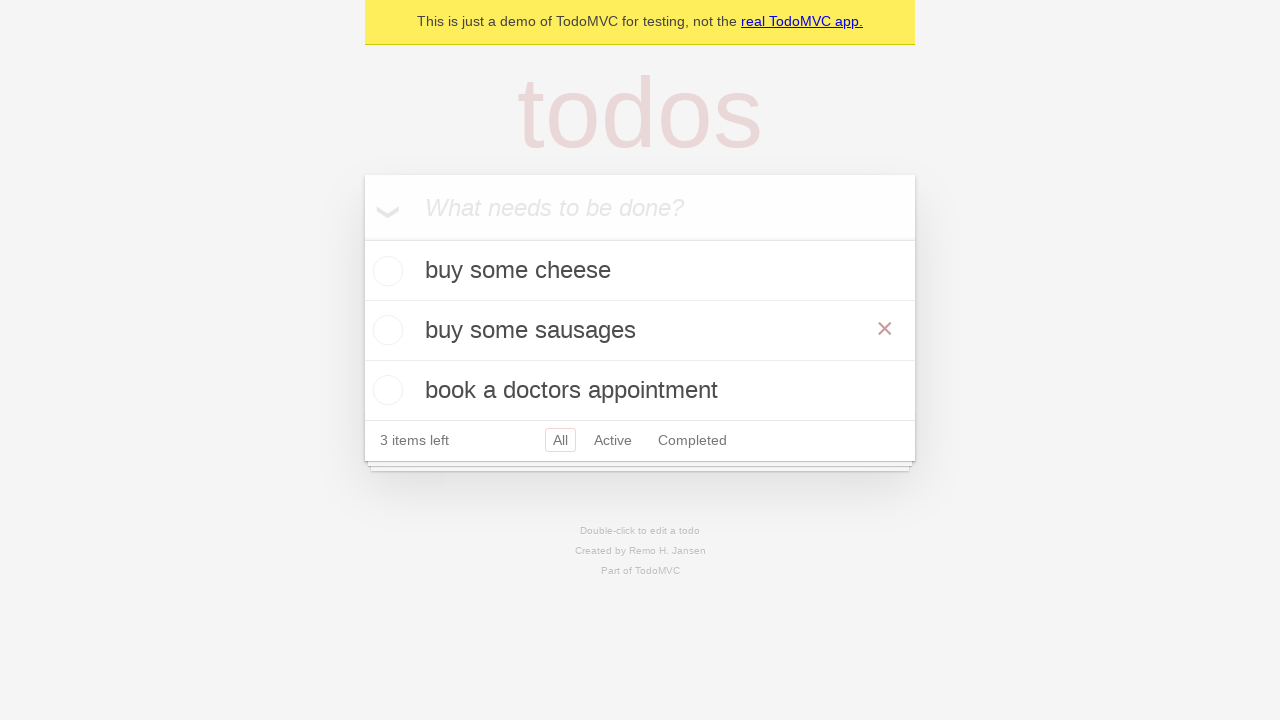

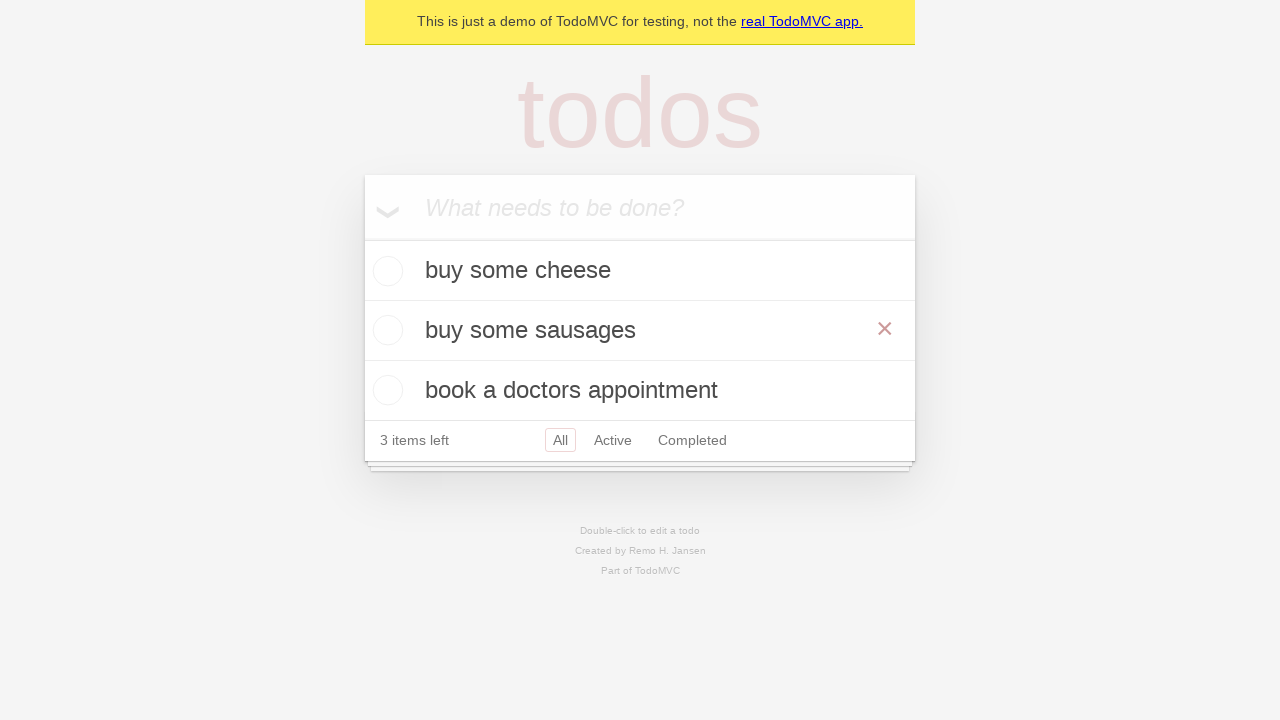